Tests the search functionality of Advantage Shopping Online by searching for "mouse" and verifying that results are displayed

Starting URL: https://www.advantageonlineshopping.com/#/

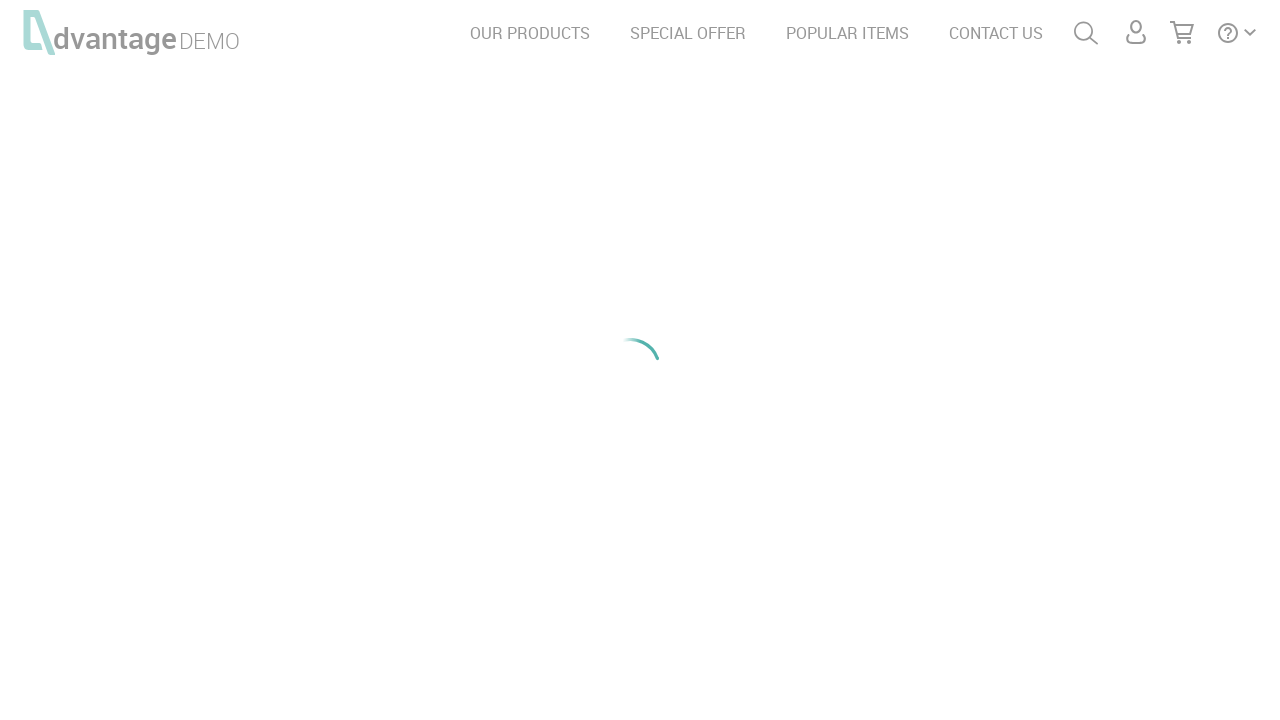

Clicked on search menu button at (1086, 33) on #menuSearch
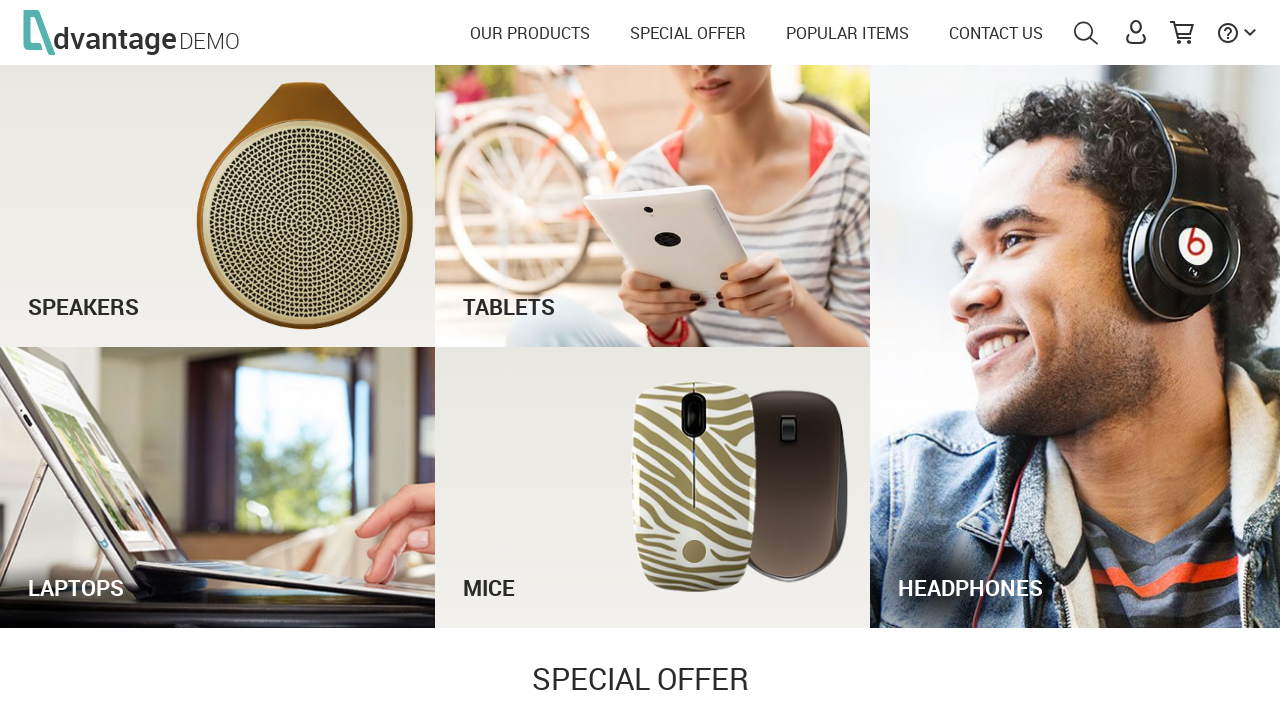

Filled search field with 'mouse' on #autoComplete
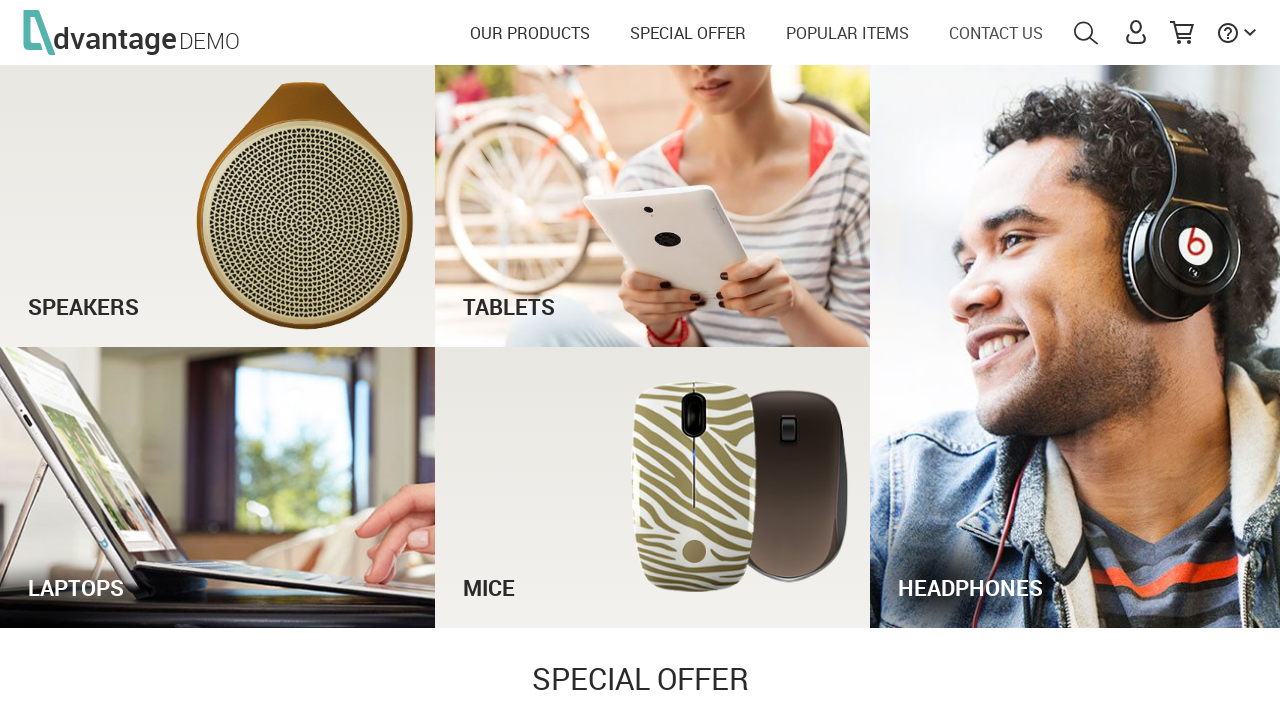

Pressed Enter to submit search query on #autoComplete
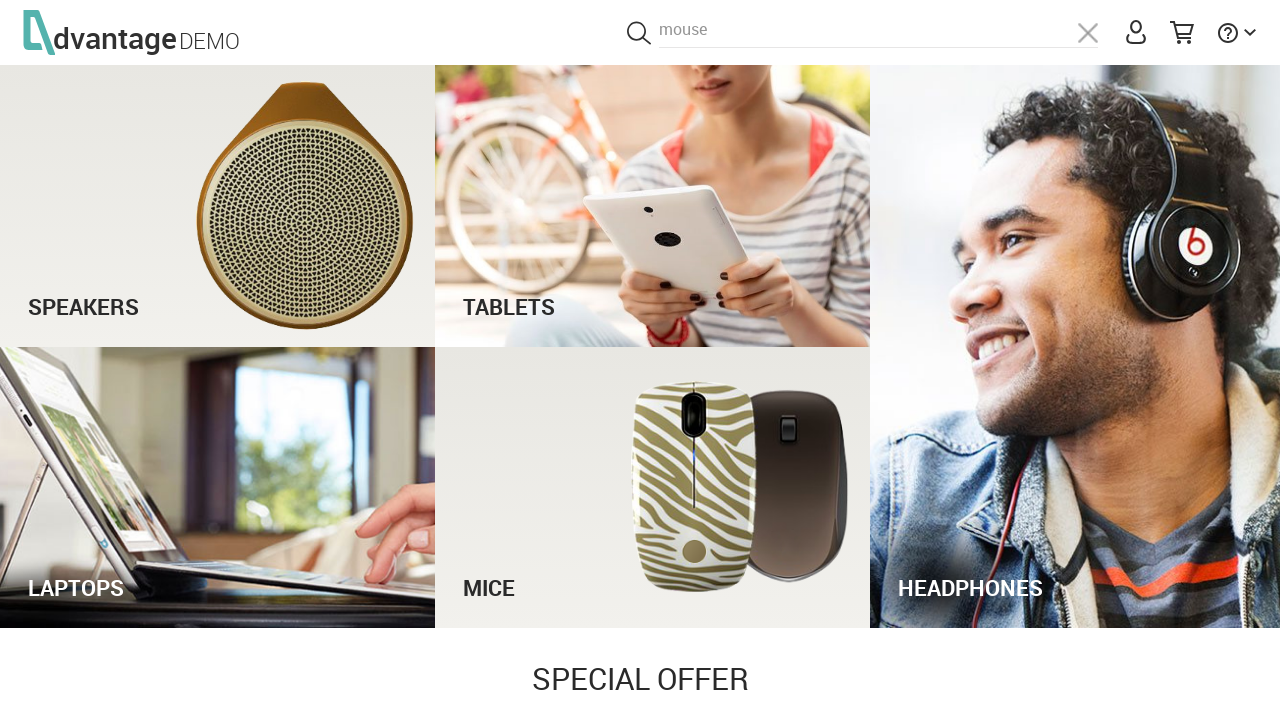

Search results loaded and verified - results displayed for 'mouse'
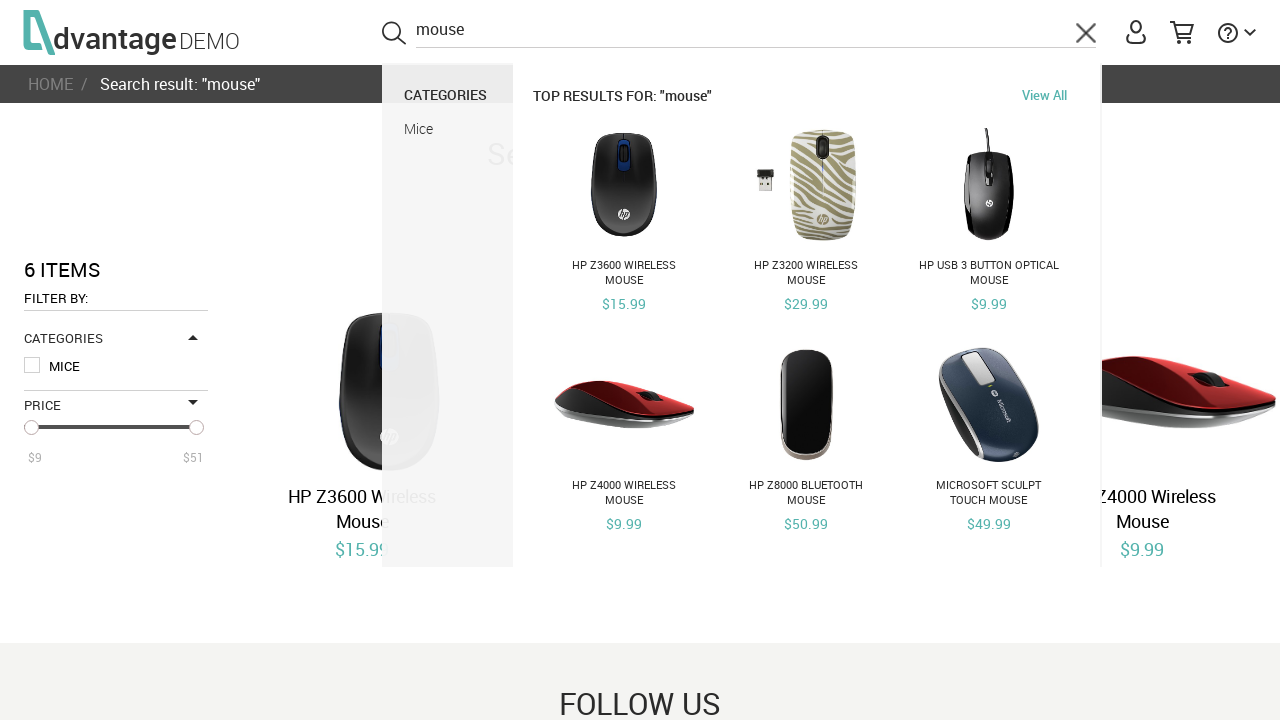

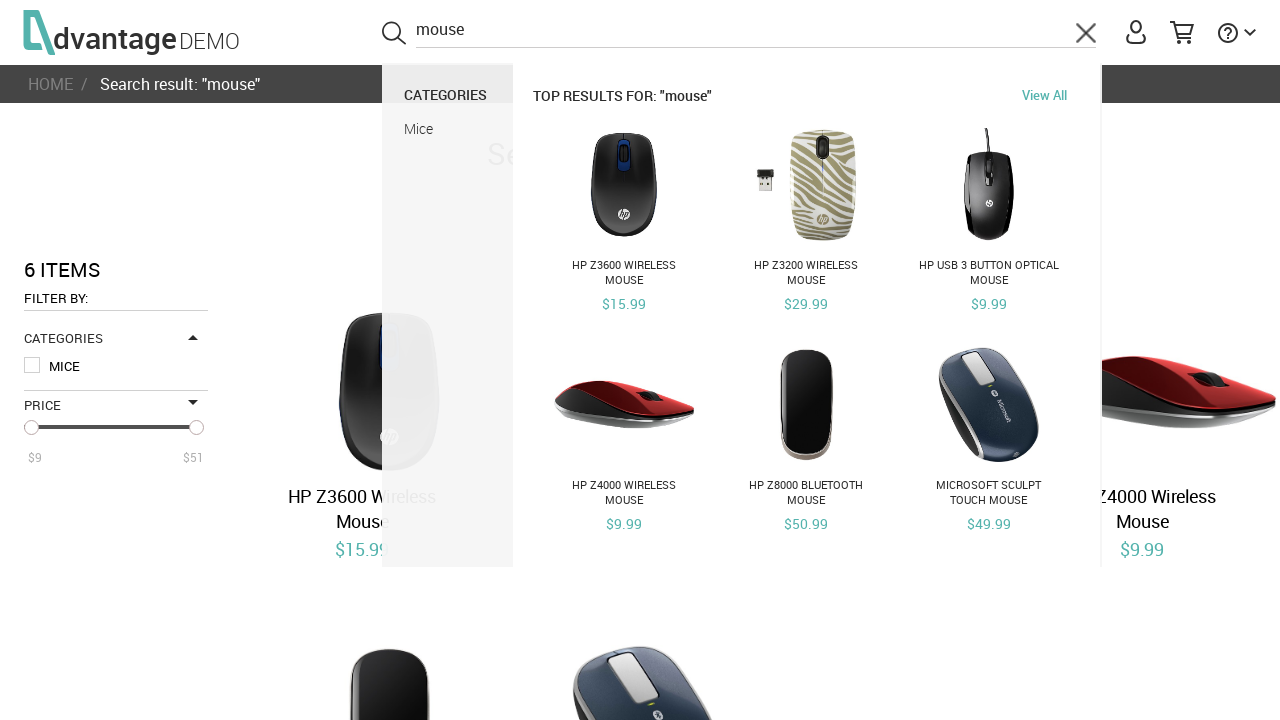